Tests that the input field is cleared after adding a todo item

Starting URL: https://demo.playwright.dev/todomvc

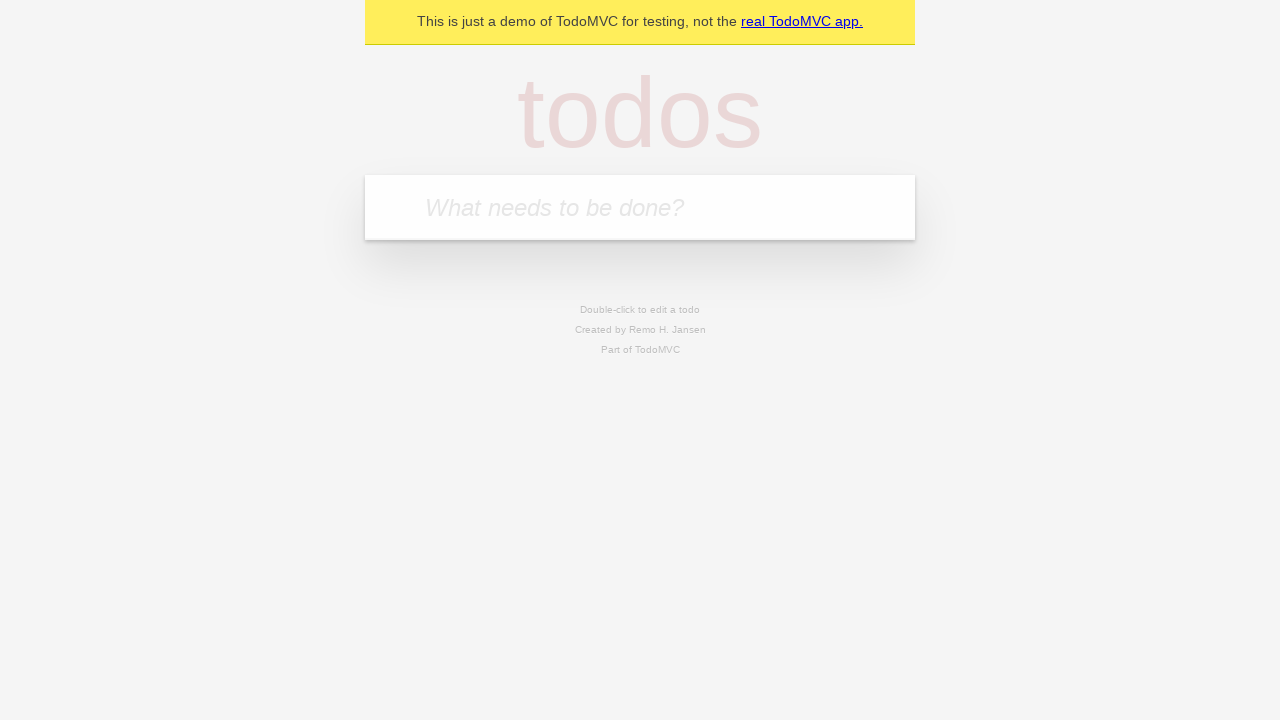

Located the 'What needs to be done?' input field
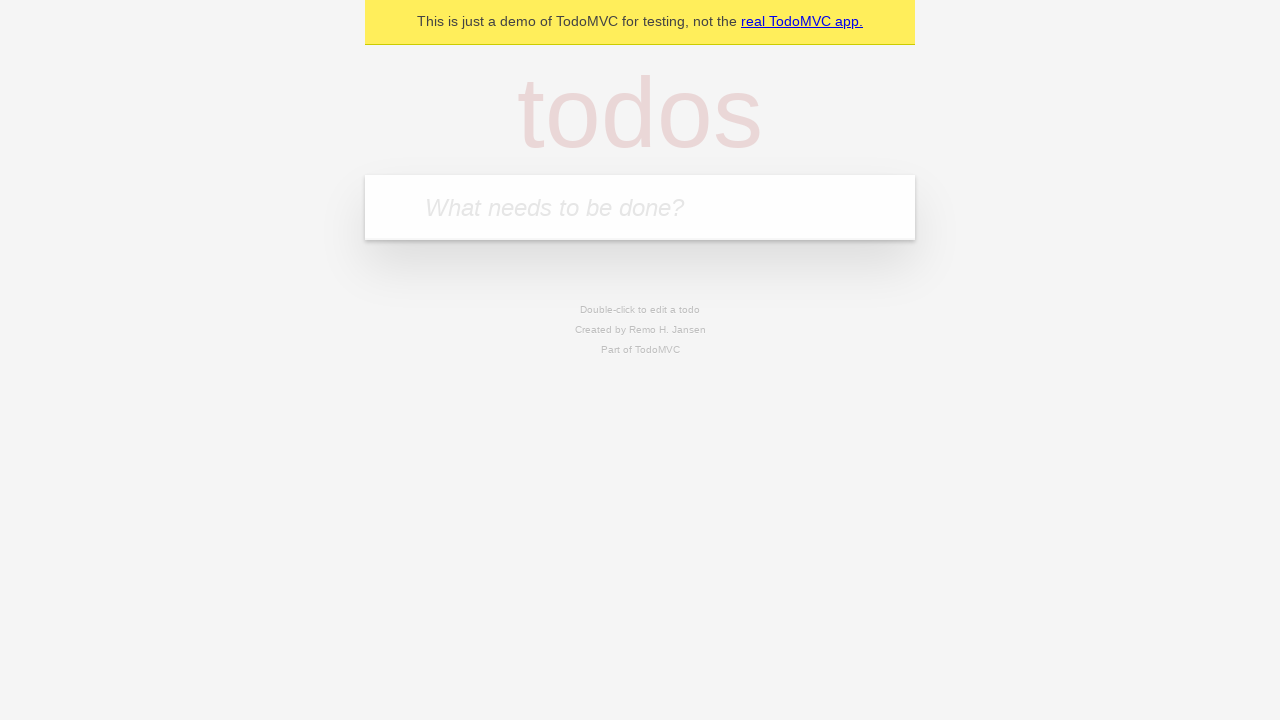

Filled input field with 'buy some cheese' on internal:attr=[placeholder="What needs to be done?"i]
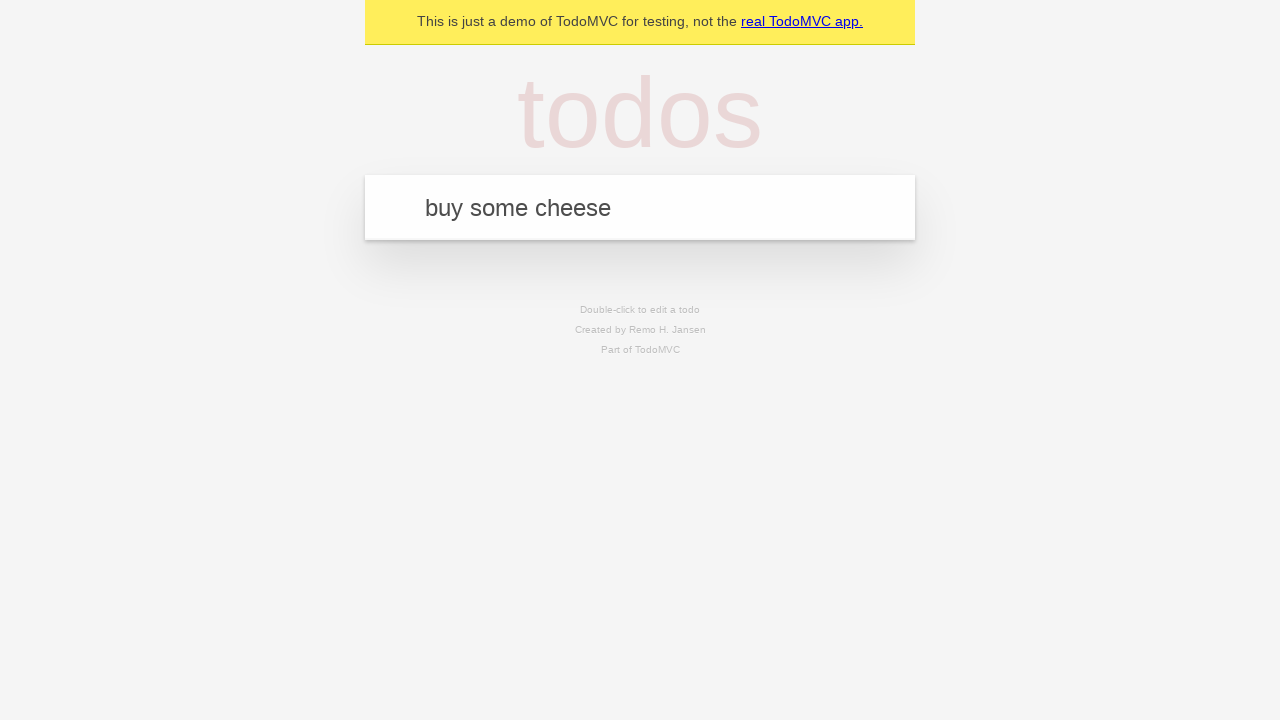

Pressed Enter to add todo item on internal:attr=[placeholder="What needs to be done?"i]
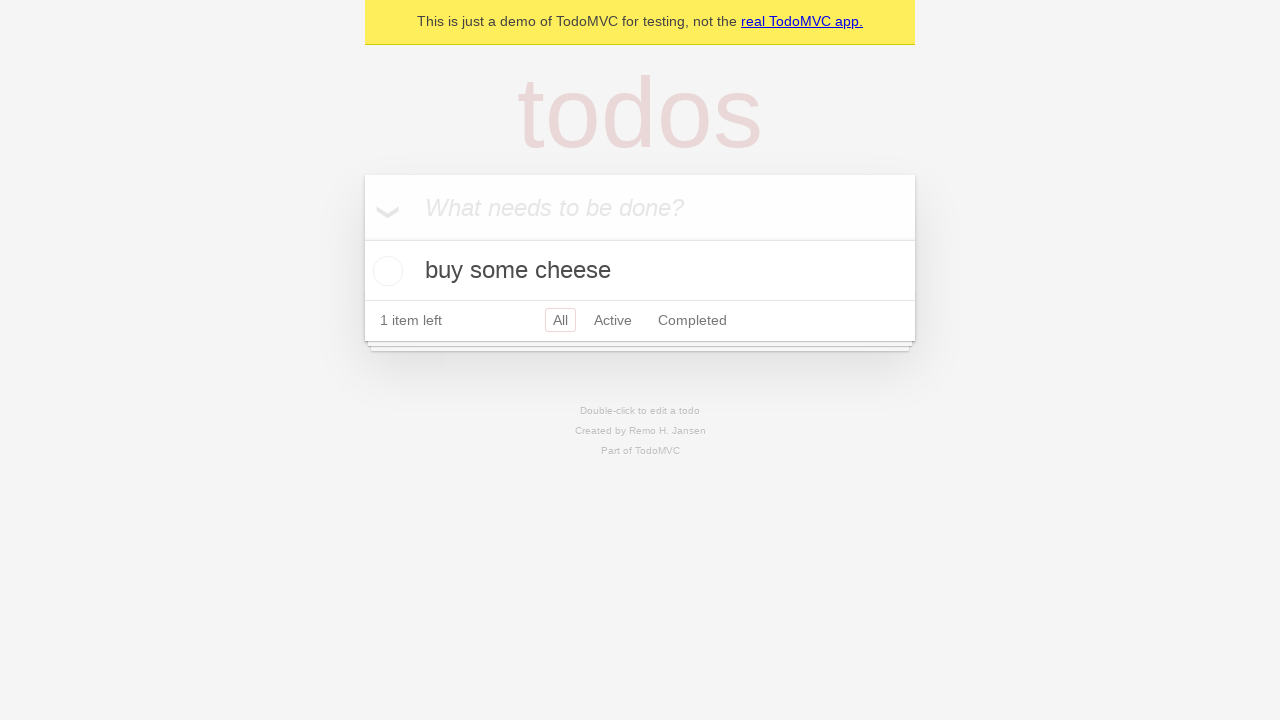

Todo item appeared in the list
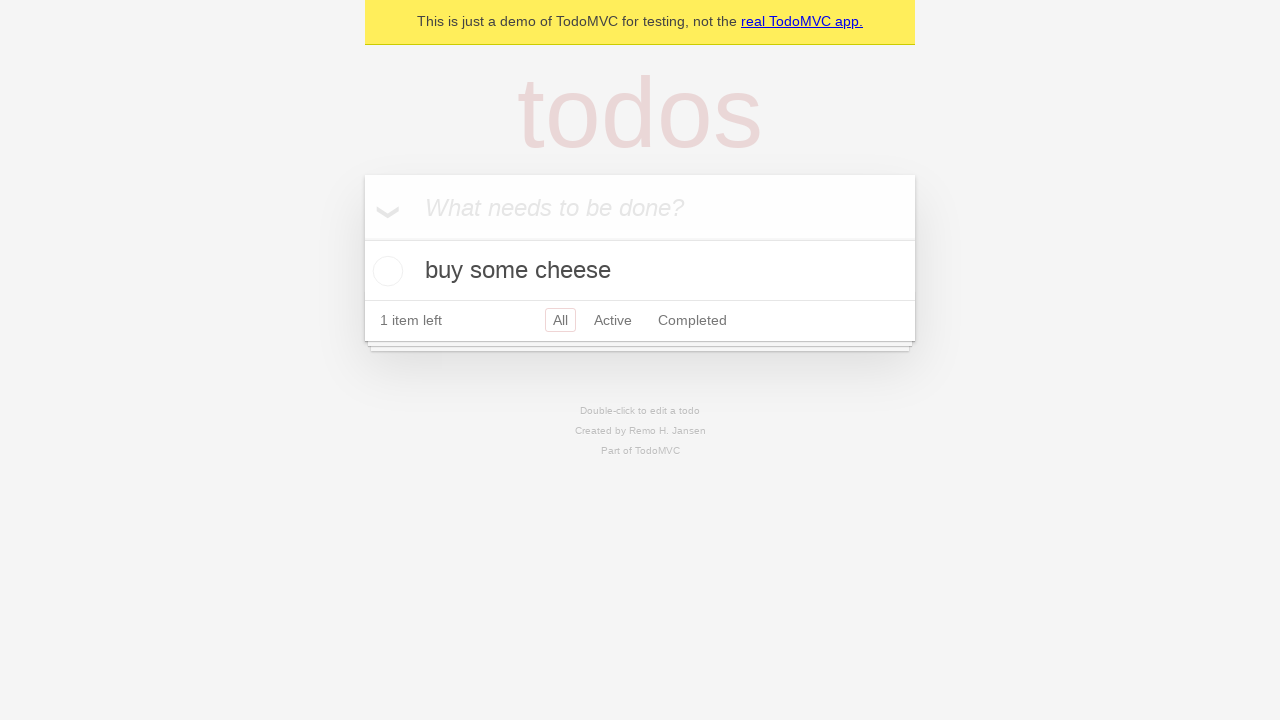

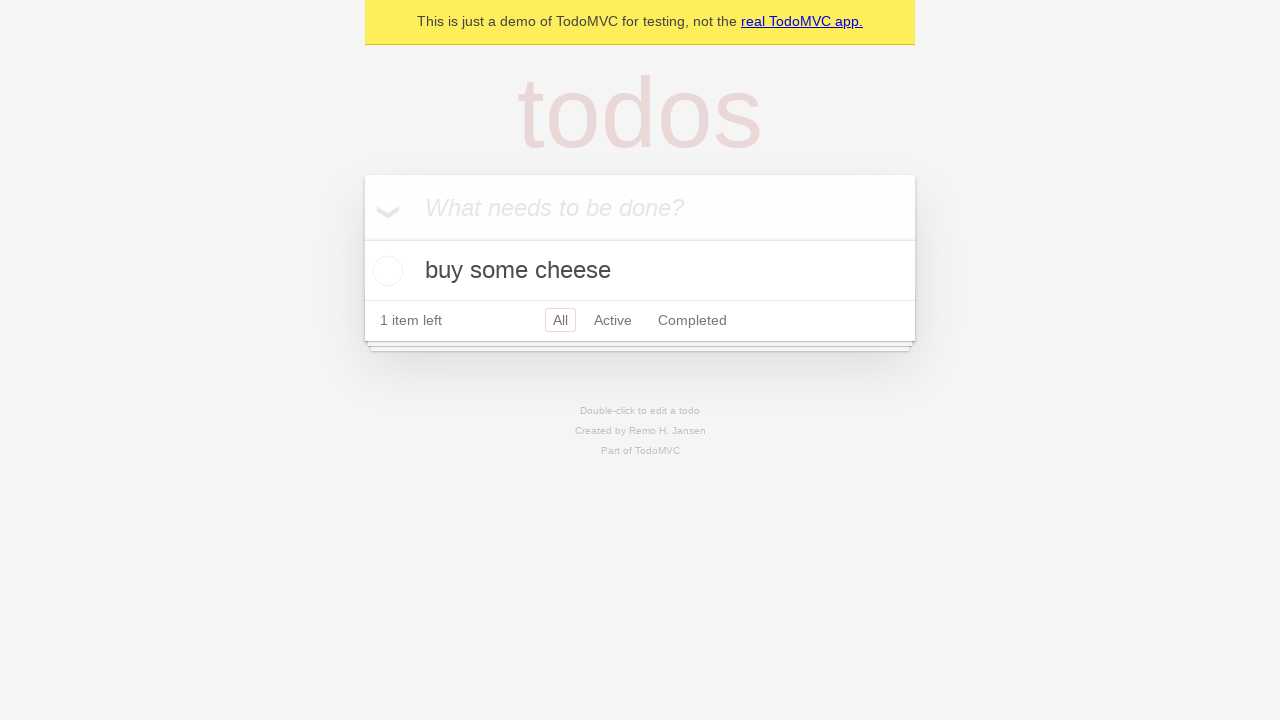